Tests browser alert handling by entering text in a name field, triggering an alert, accepting it, then triggering a confirmation dialog and dismissing it.

Starting URL: https://rahulshettyacademy.com/AutomationPractice/

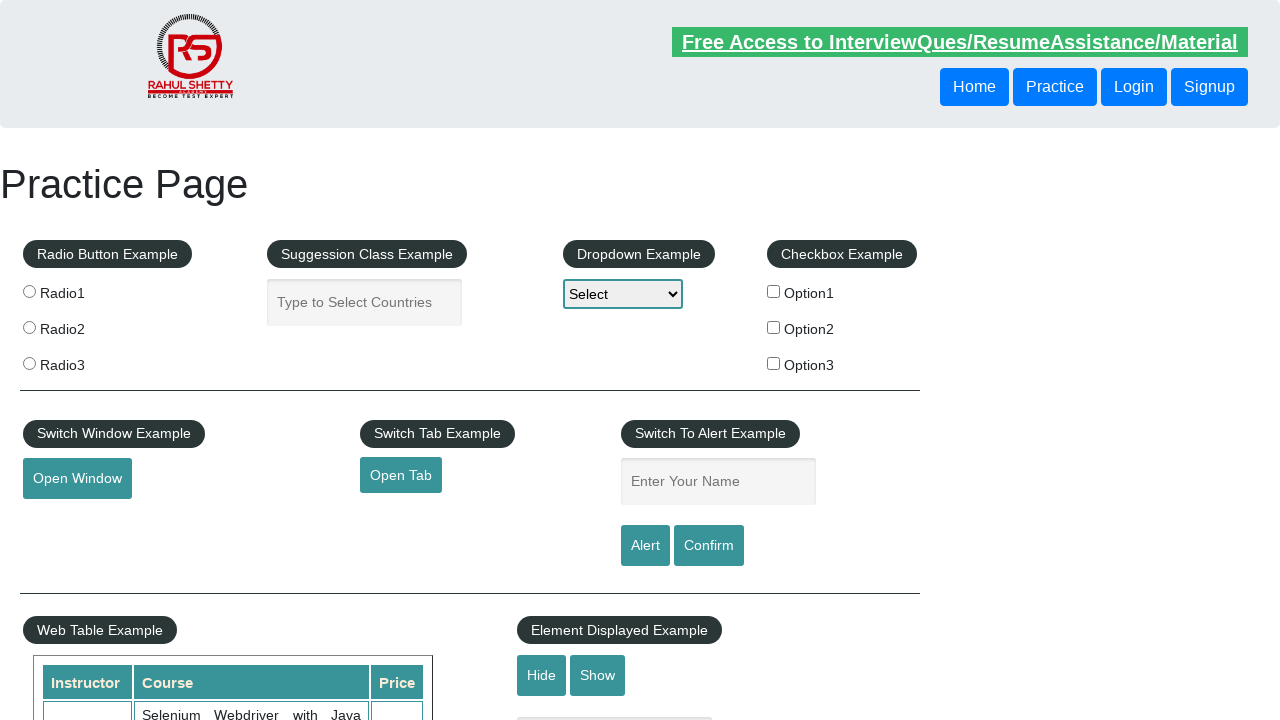

Filled name field with 'Rahul' on #name
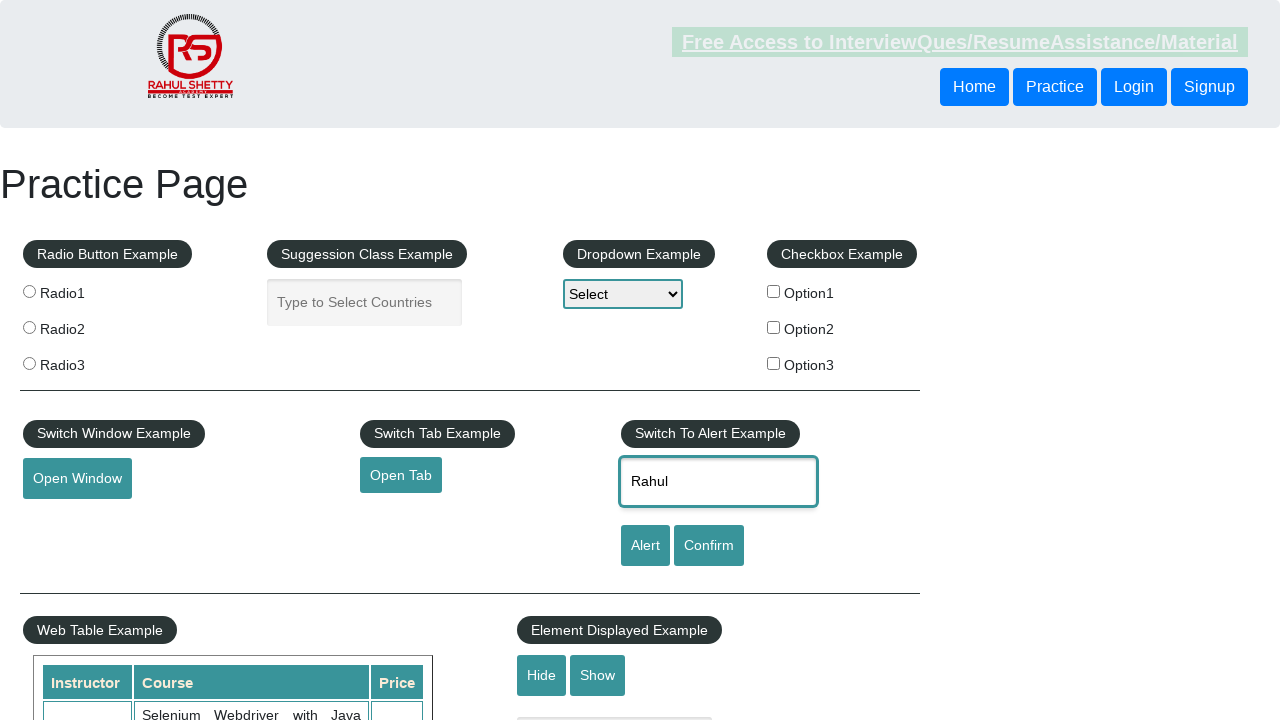

Clicked alert button at (645, 546) on [id='alertbtn']
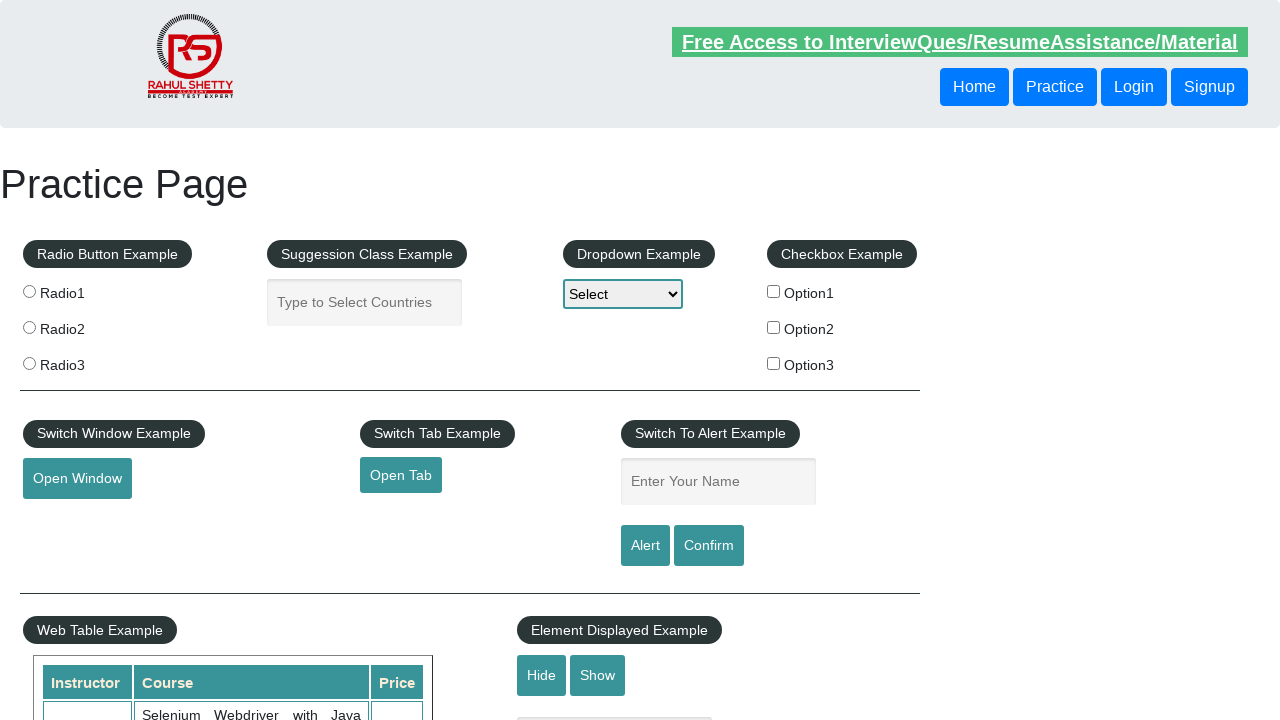

Set up dialog handler to accept alerts
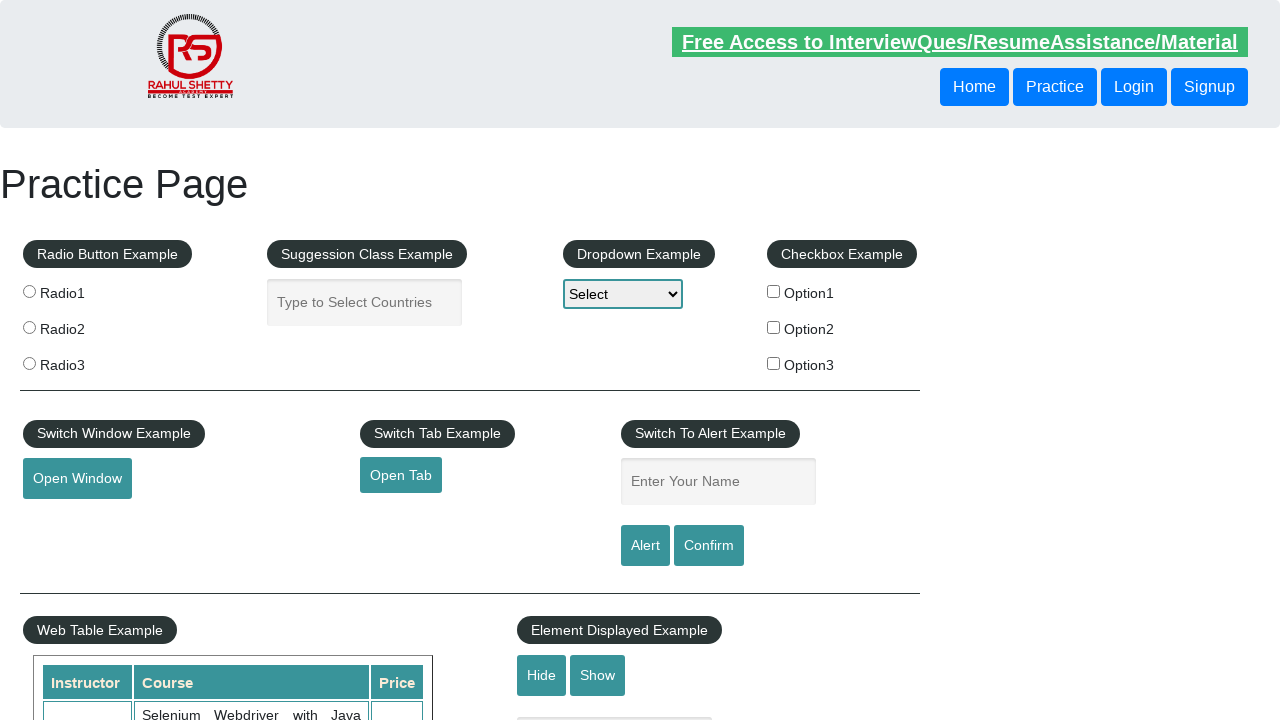

Clicked alert button again to trigger alert with handler ready at (645, 546) on [id='alertbtn']
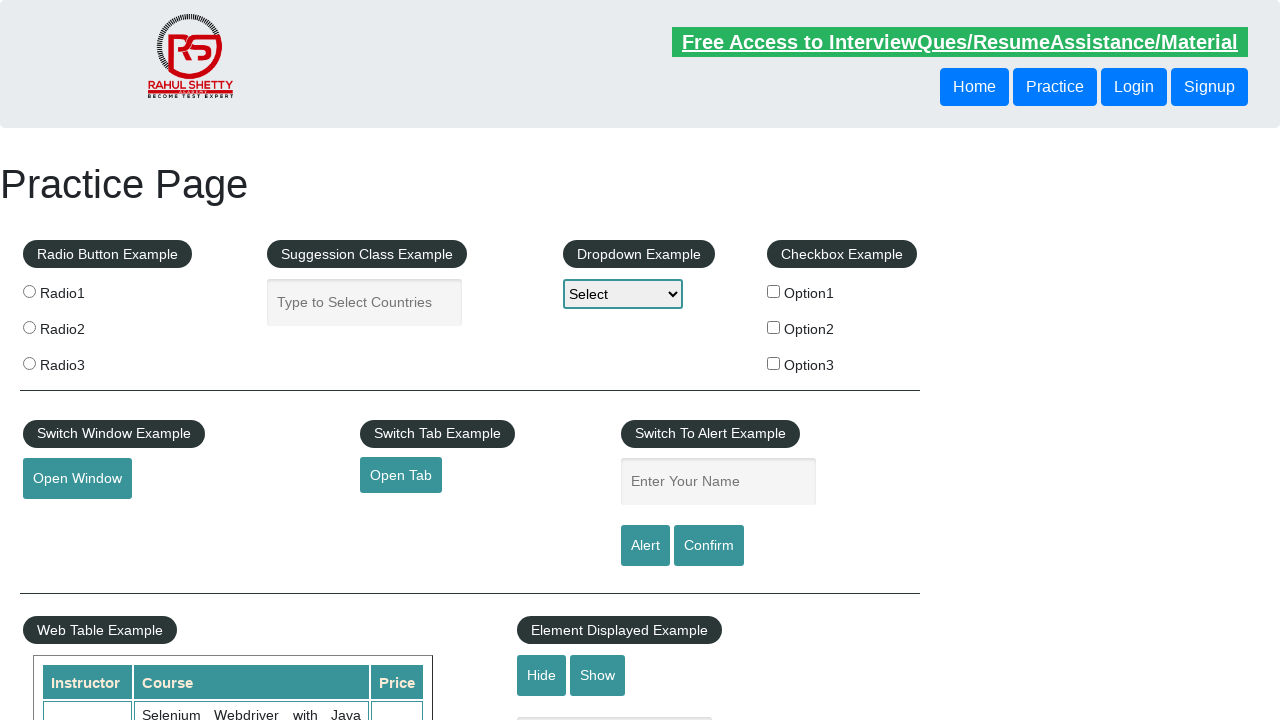

Waited for alert handling to complete
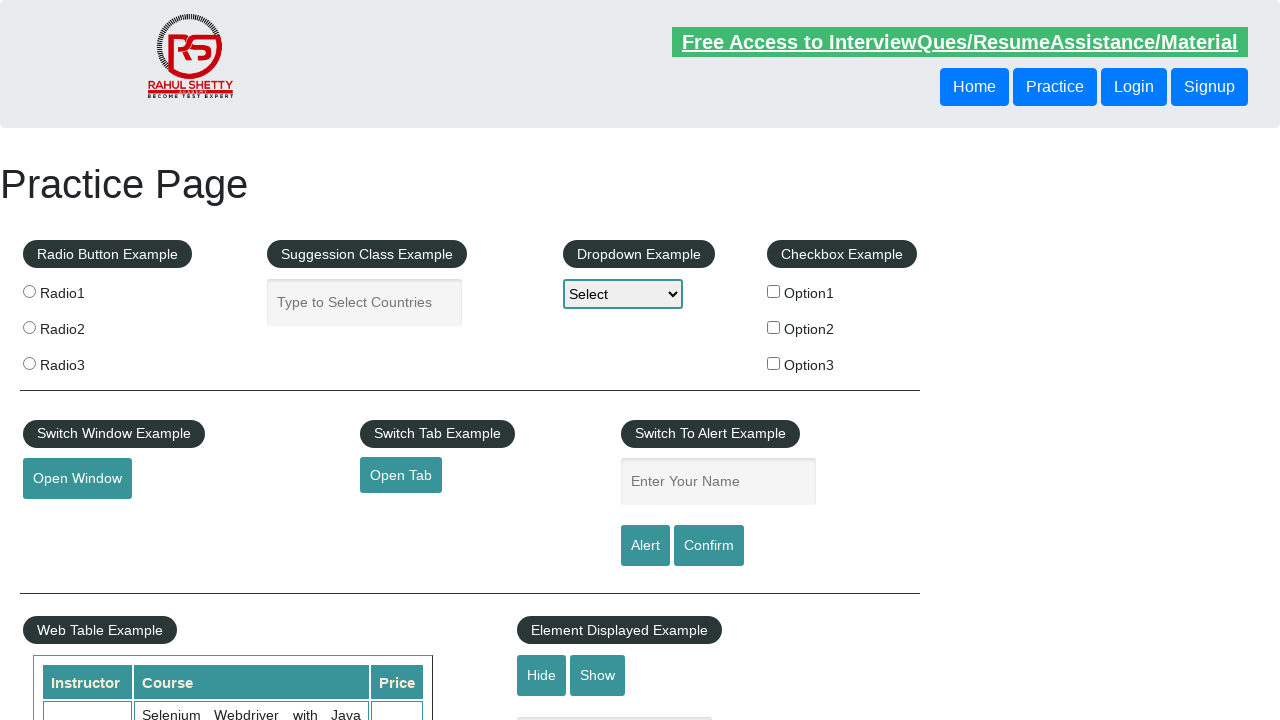

Set up dialog handler to dismiss confirmation dialogs
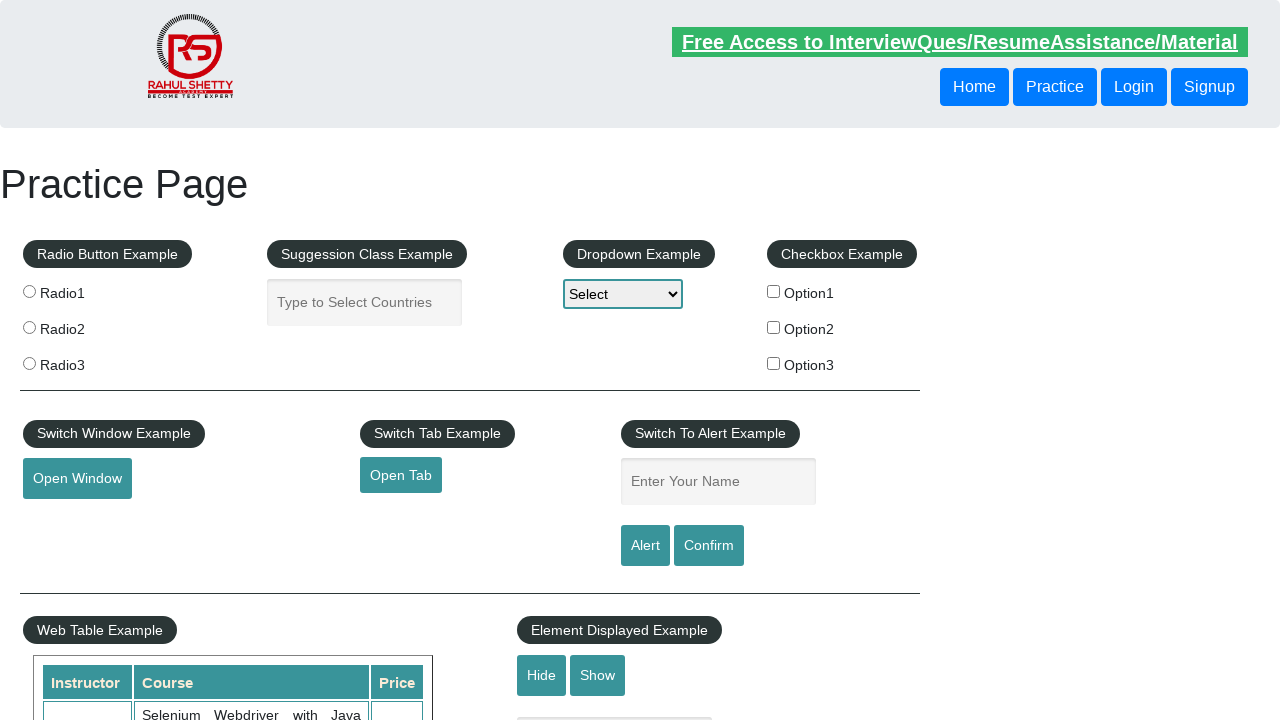

Clicked confirmation button to trigger confirmation dialog at (709, 546) on #confirmbtn
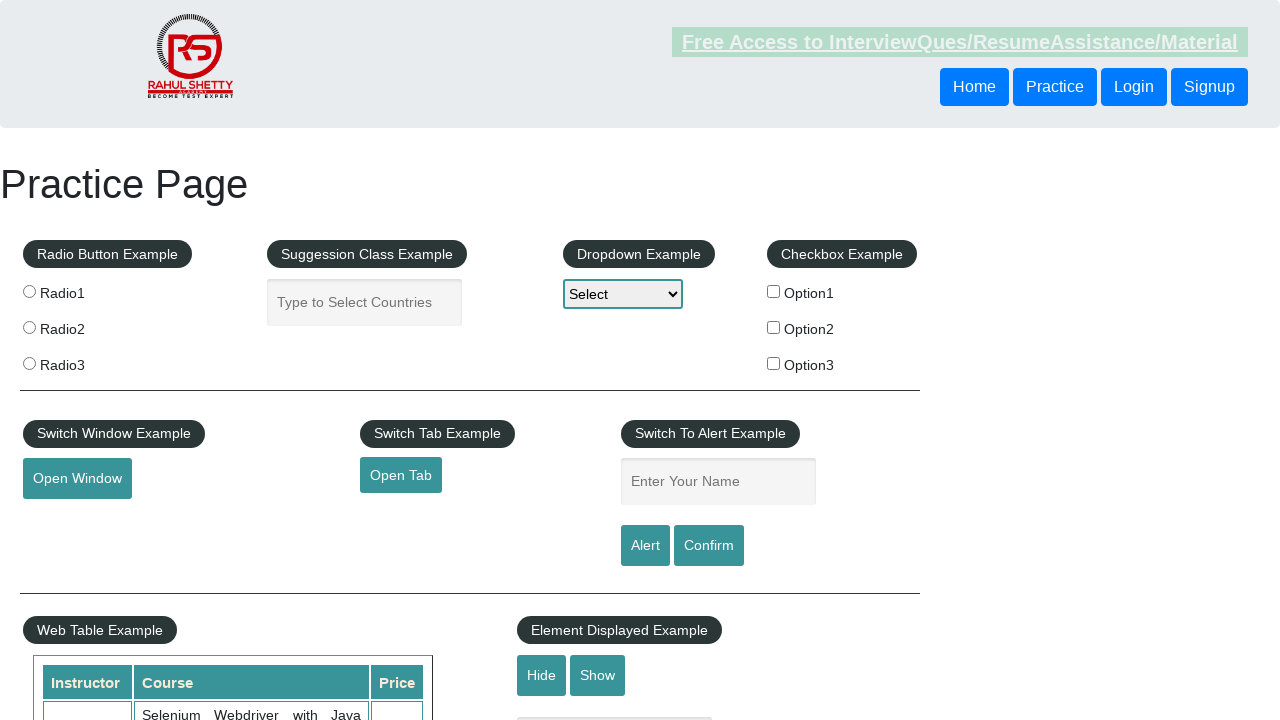

Waited for confirmation dialog handling to complete
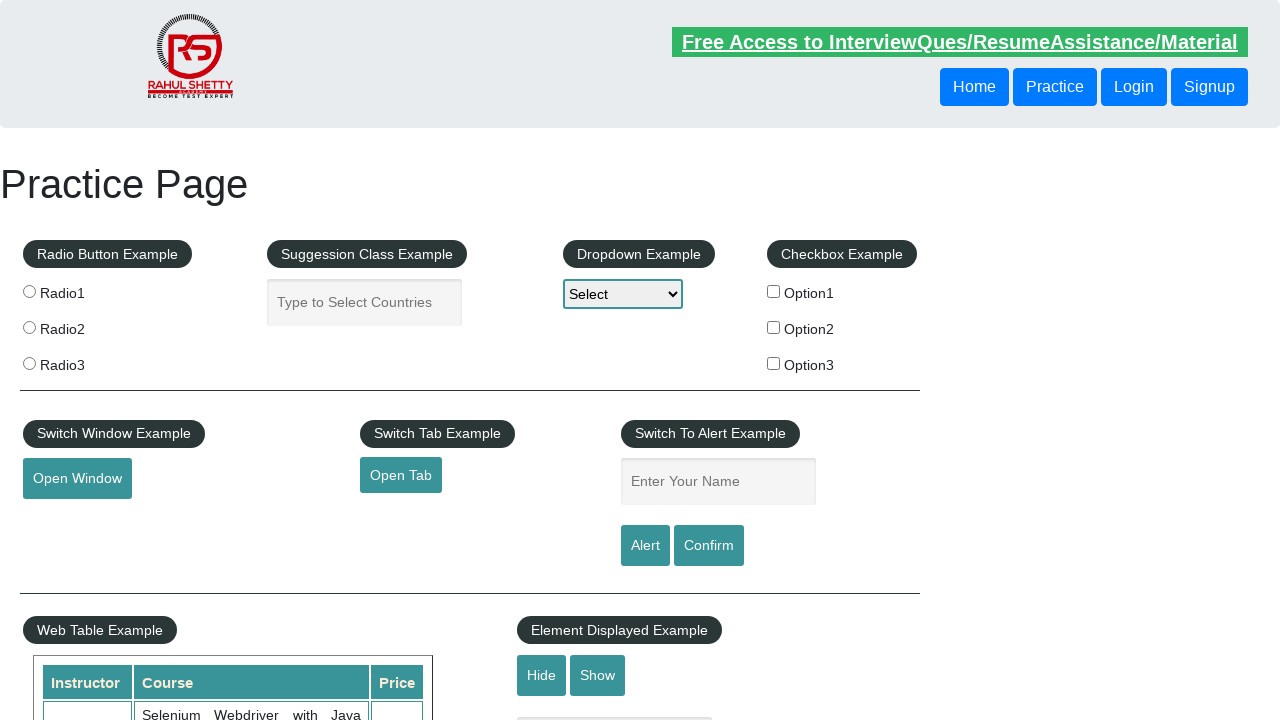

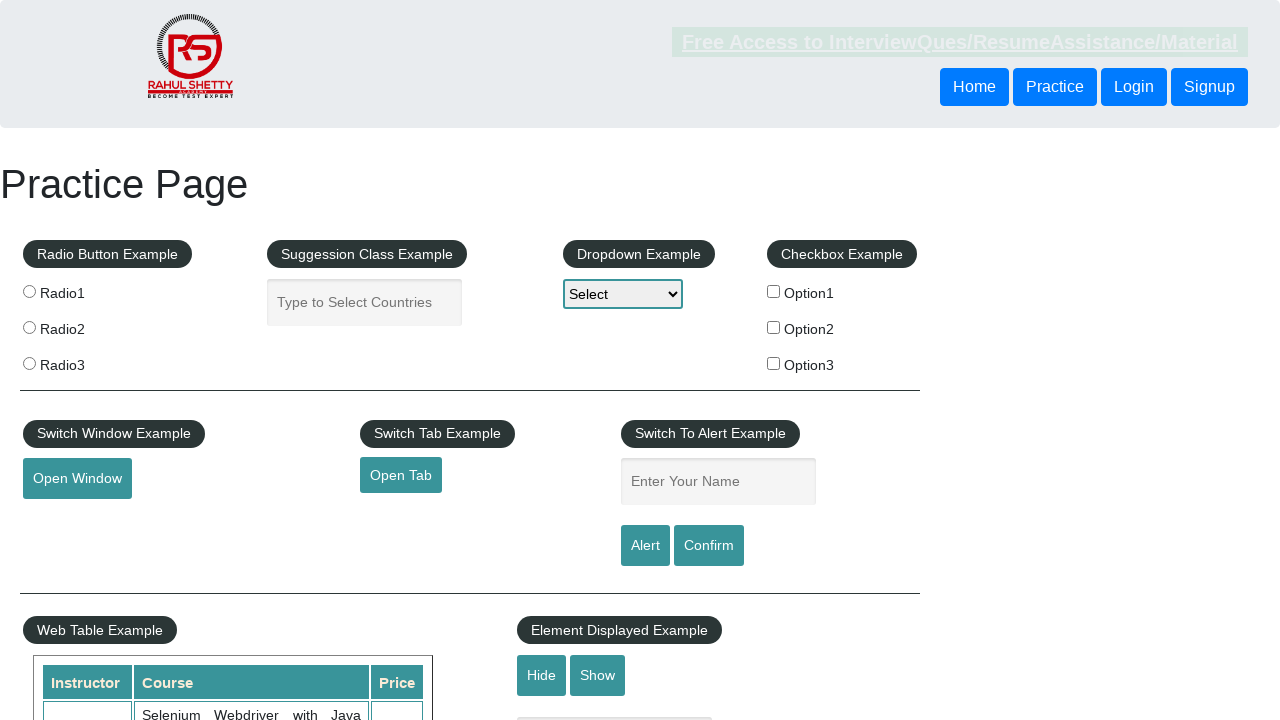